Navigates to an OpenCart demo site and retrieves the page title to verify the page loaded successfully

Starting URL: https://naveenautomationlabs.com/opencart

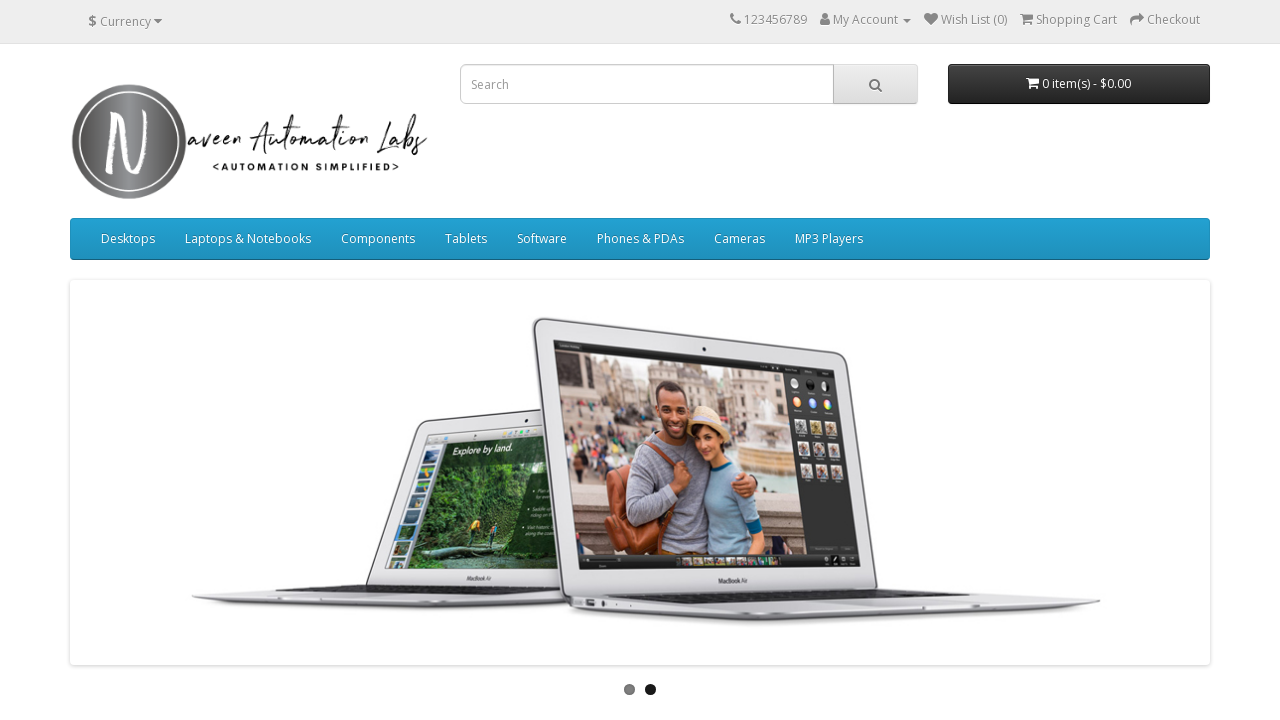

Retrieved page title from OpenCart demo site
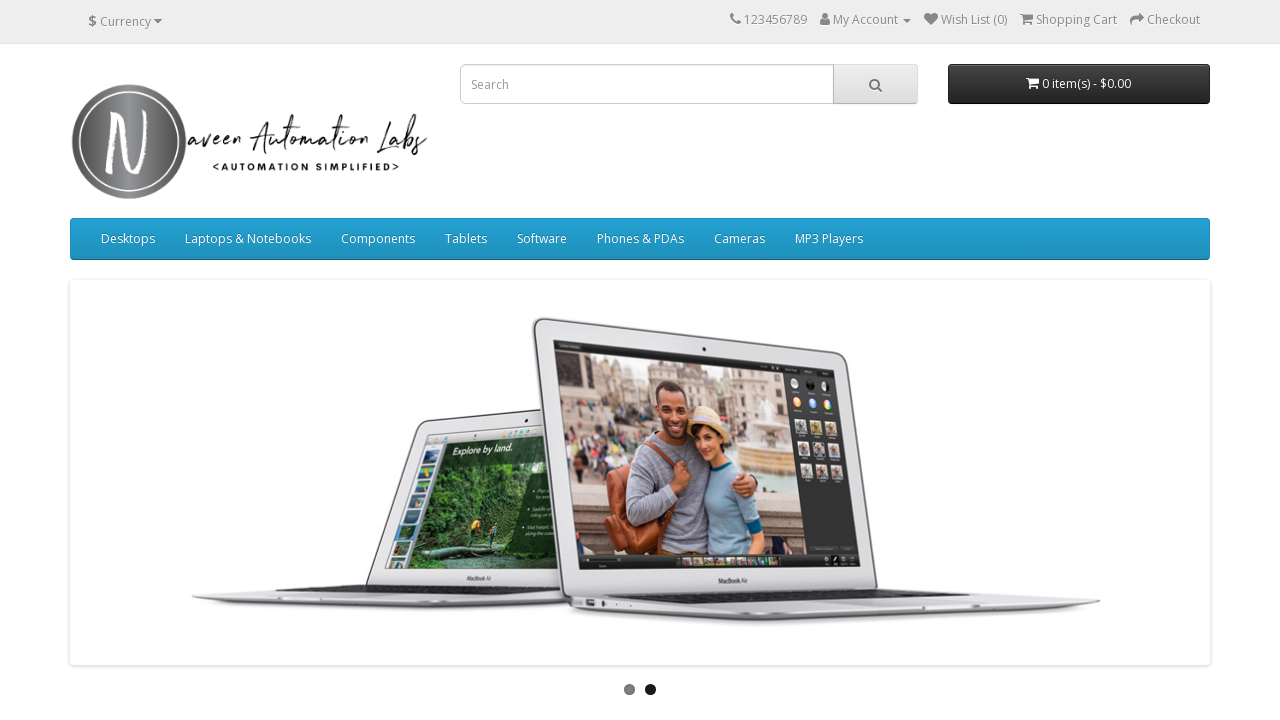

Waited for page DOM to be fully loaded
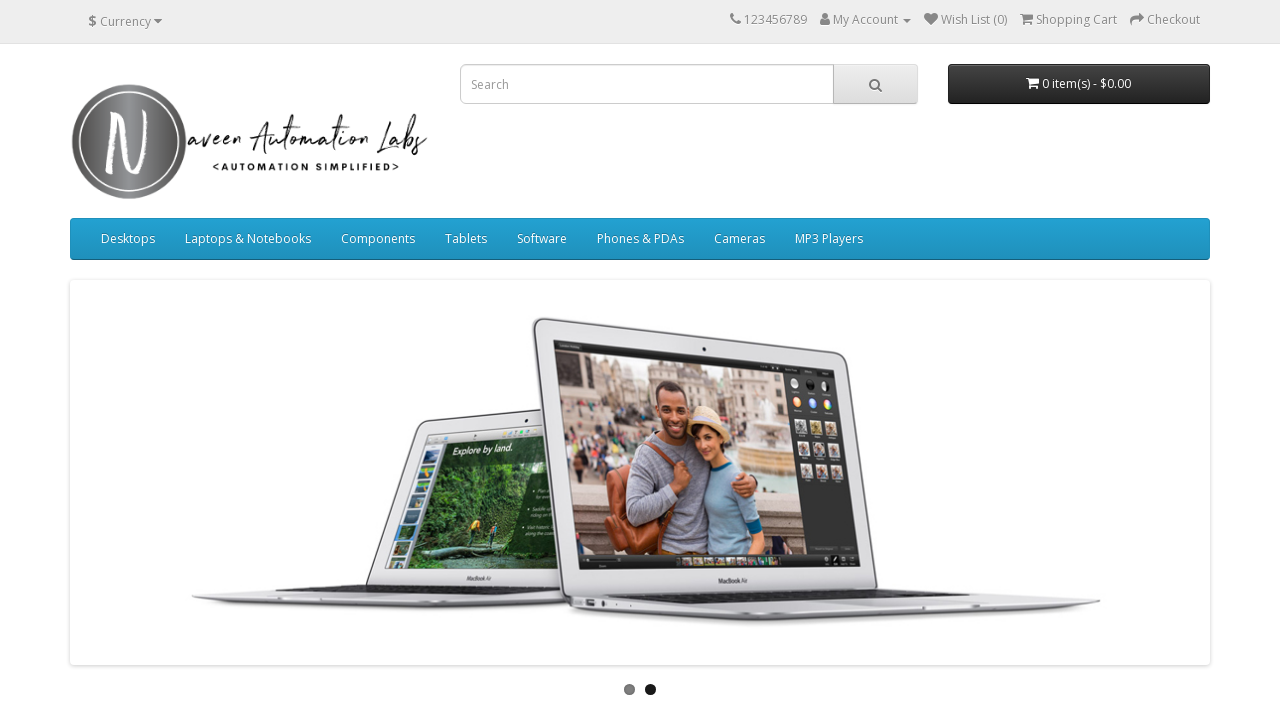

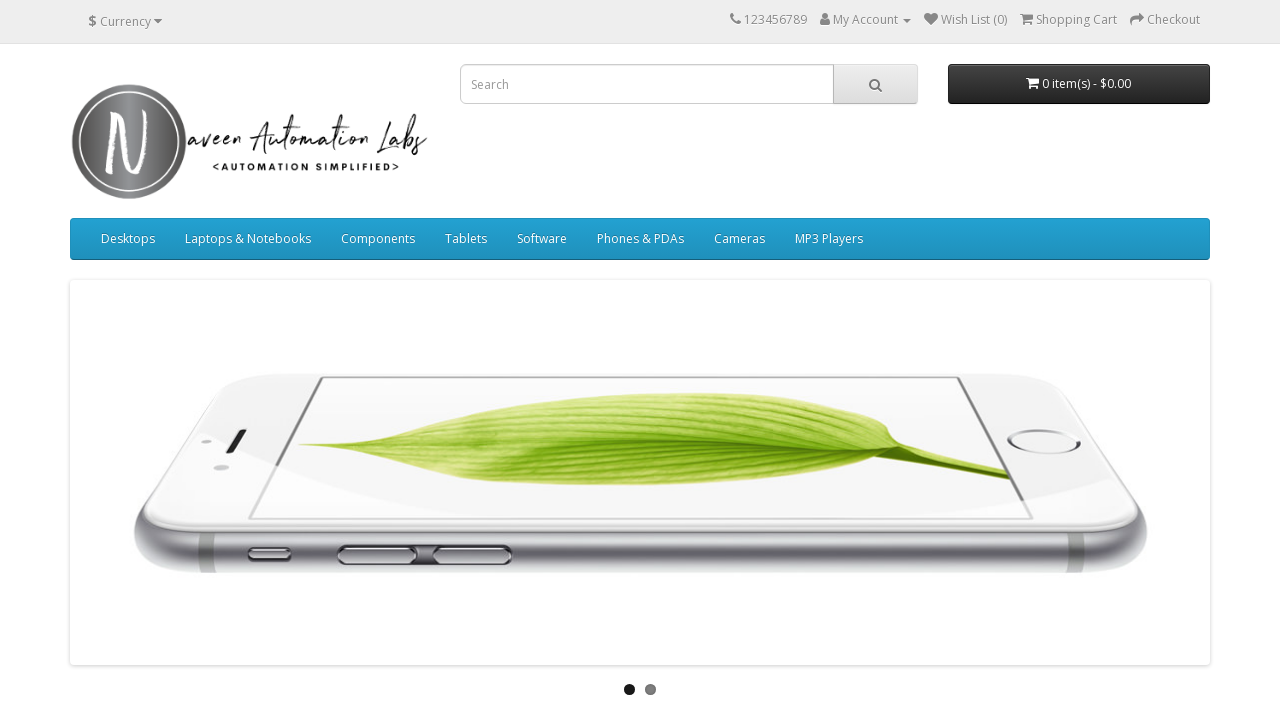